Tests a web application's responsiveness by opening the Add Lead modal, rapidly changing viewport sizes, switching between tabs (dashboard, leads, tasks, ai, admin), and interacting with a Goals modal while resizing the browser window.

Starting URL: https://aavana-greens.preview.emergentagent.com

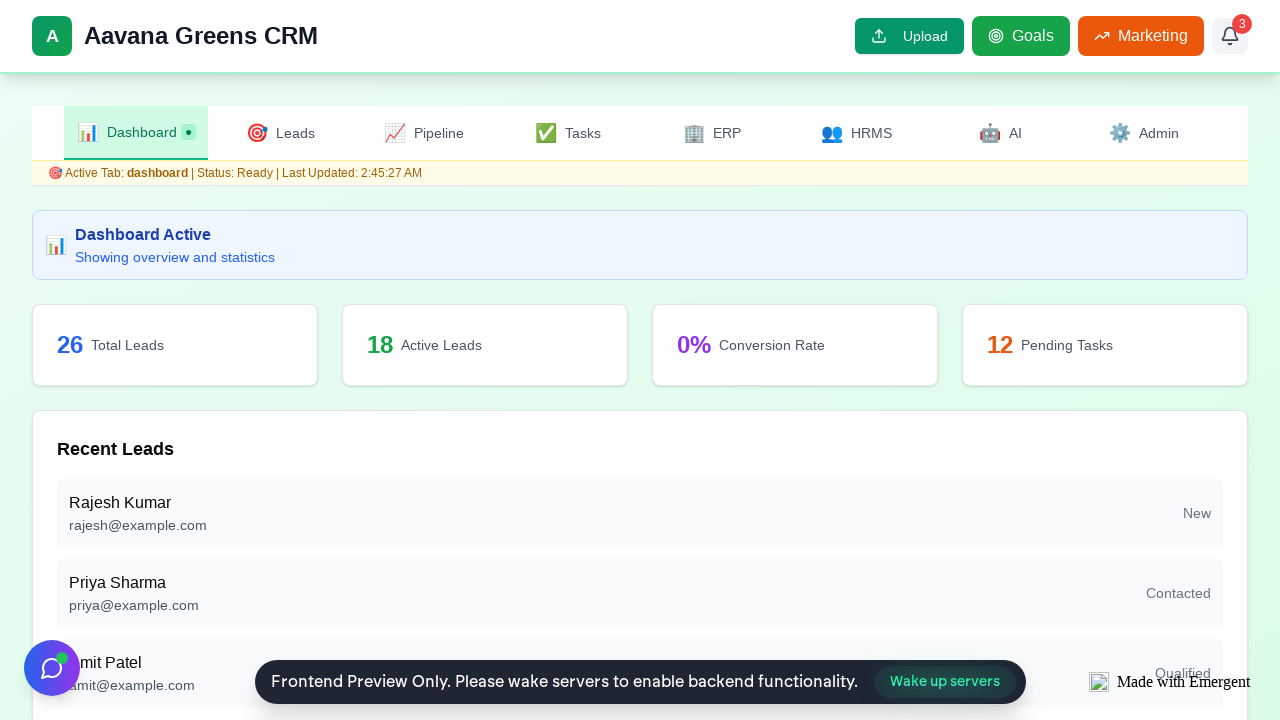

Waited for page to load (3000ms)
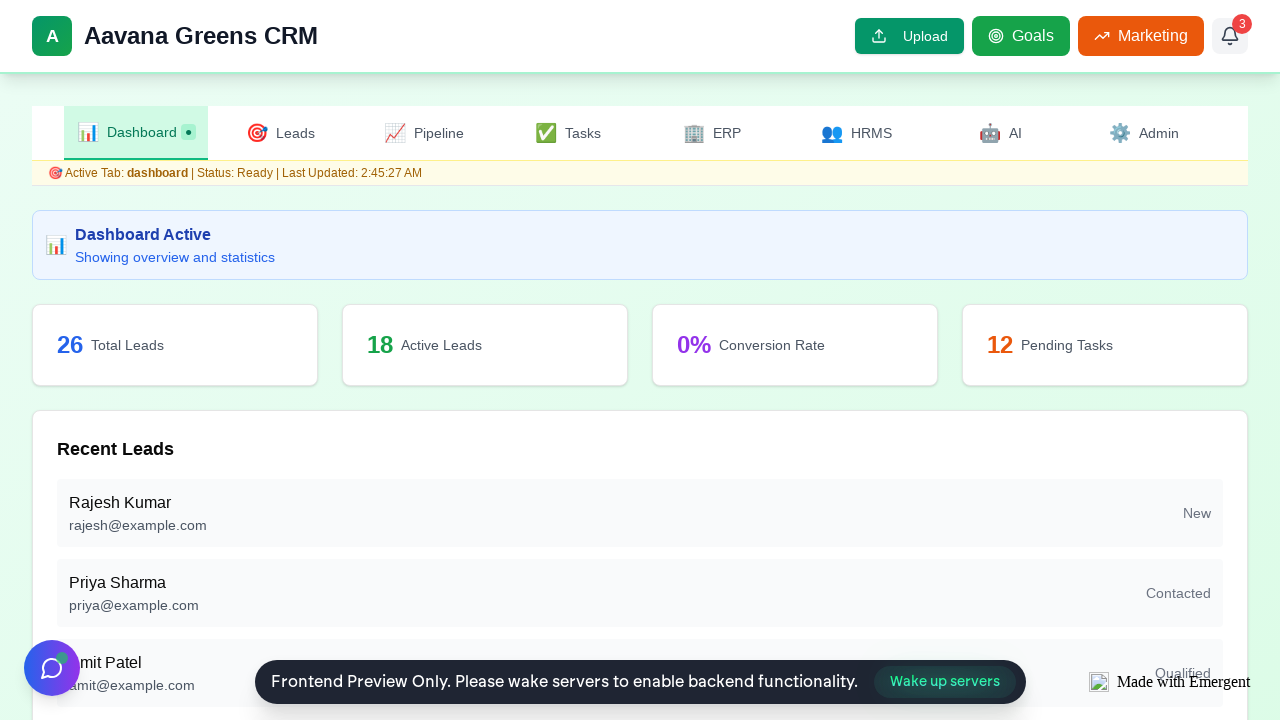

Located Add Lead button
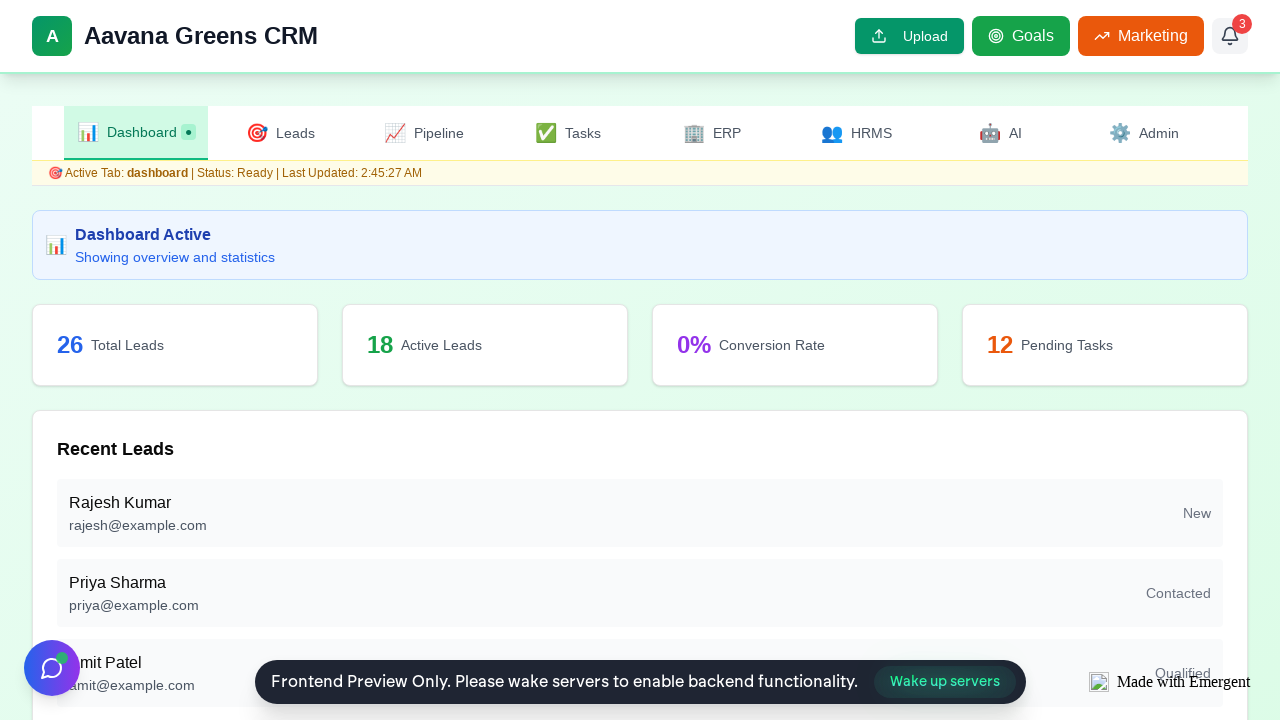

Located tab button for 'dashboard'
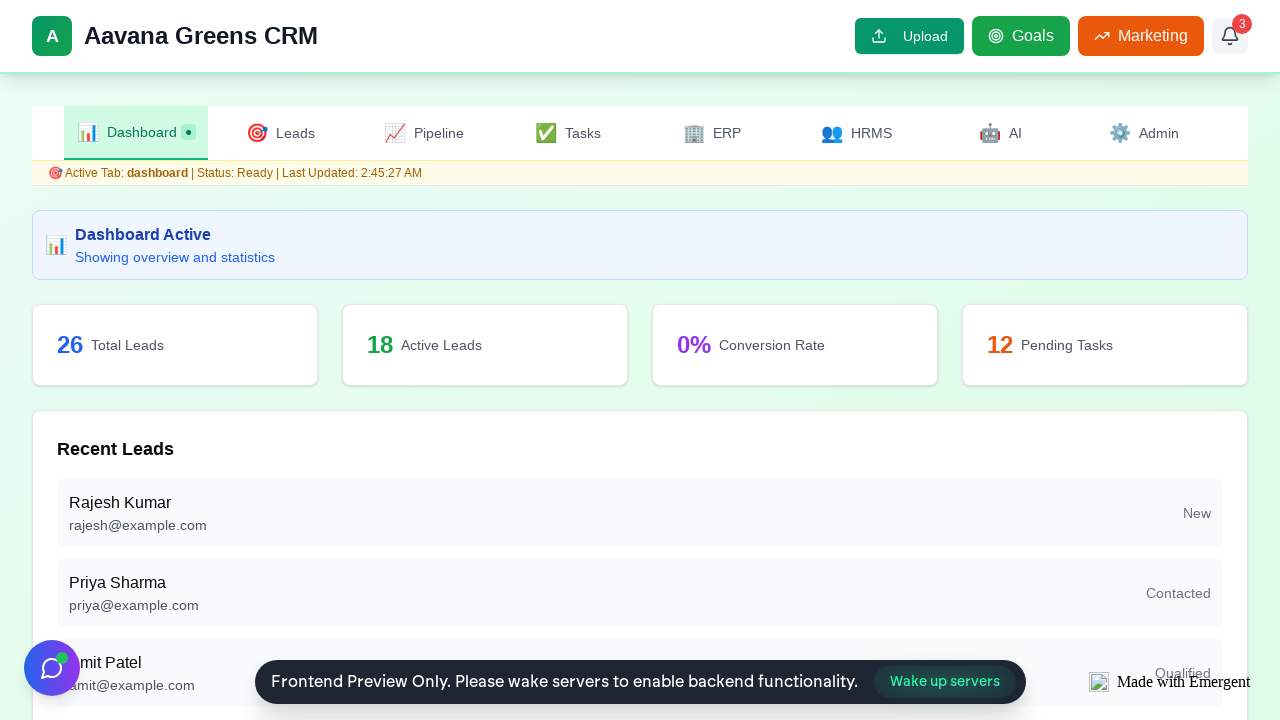

Located tab button for 'leads'
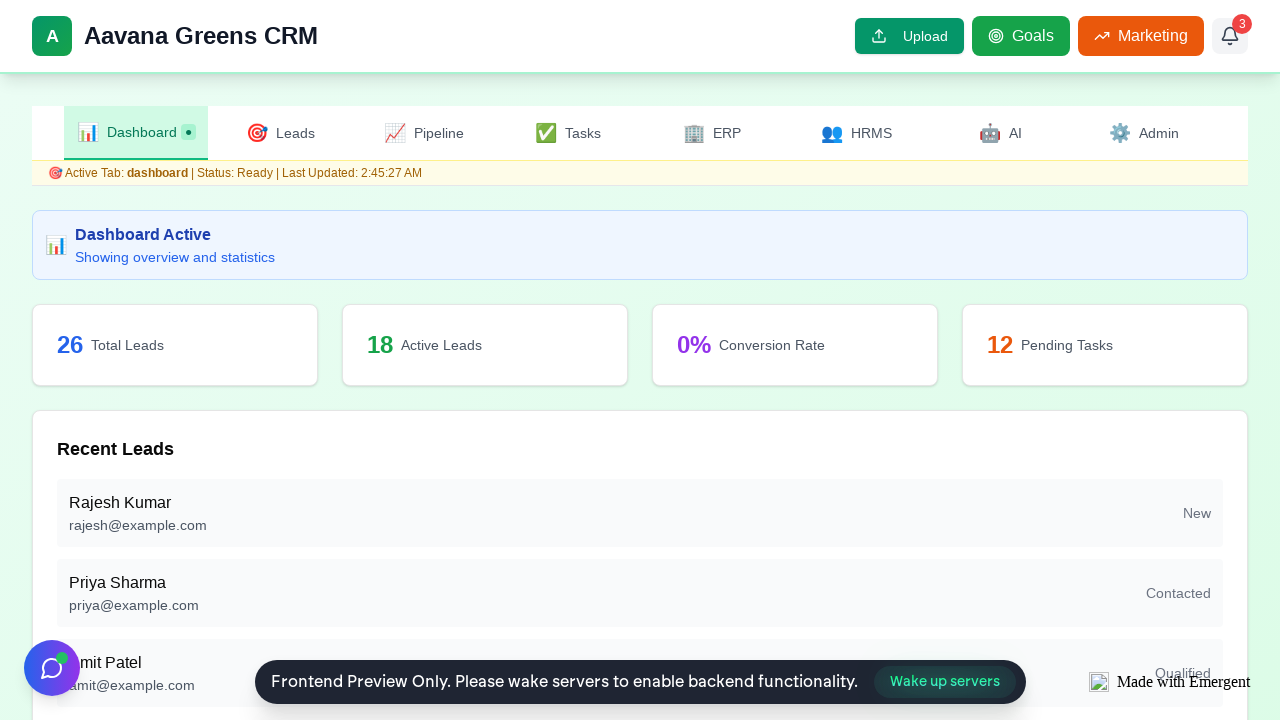

Located tab button for 'tasks'
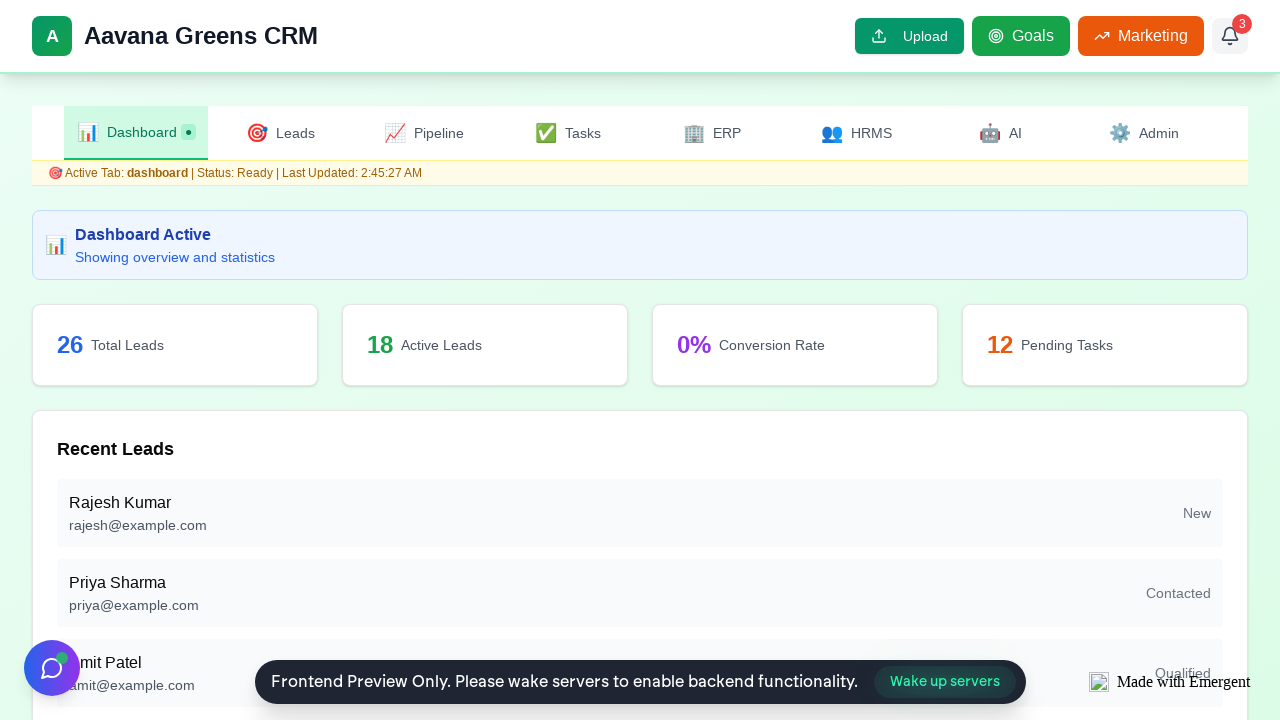

Located tab button for 'ai'
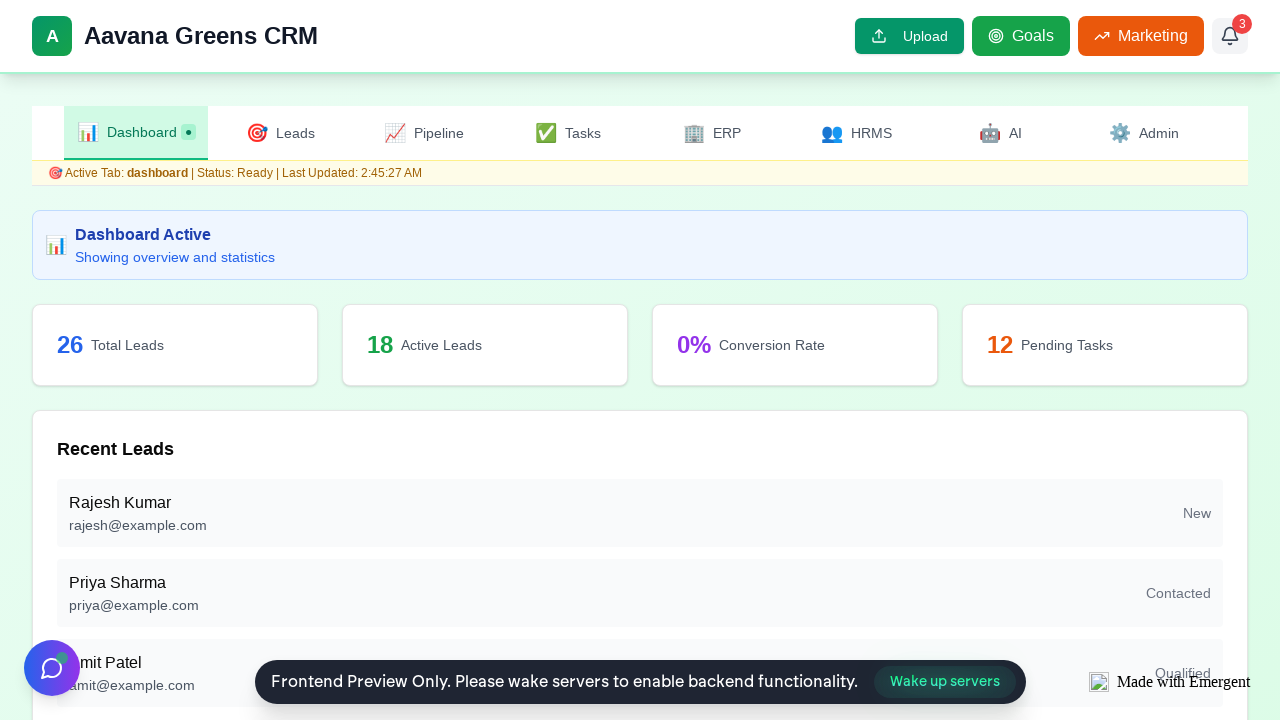

Located tab button for 'admin'
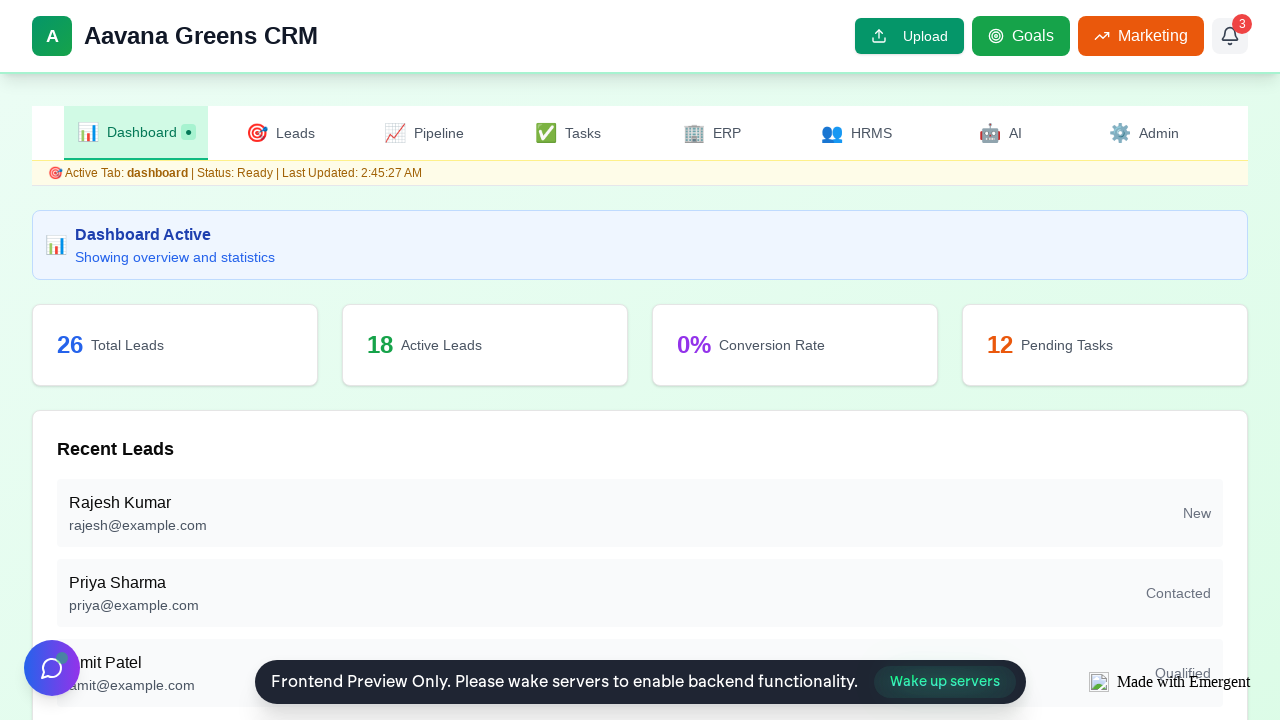

Located Goals modal button
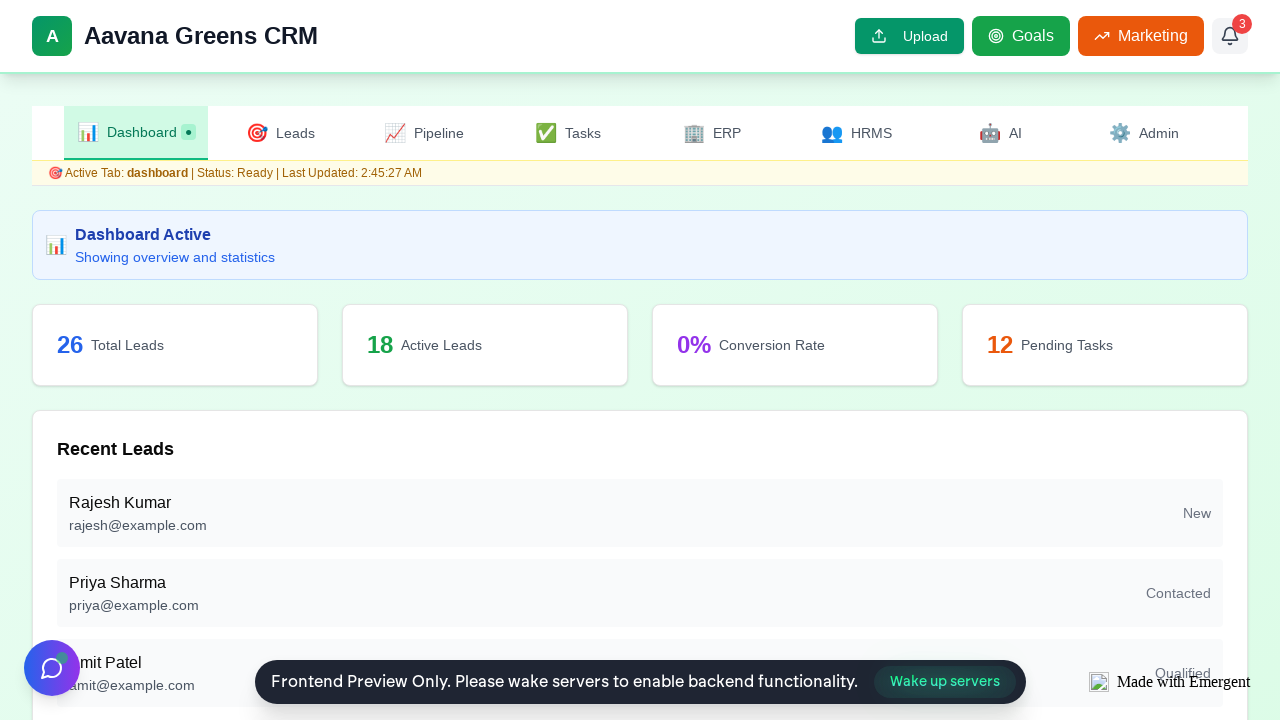

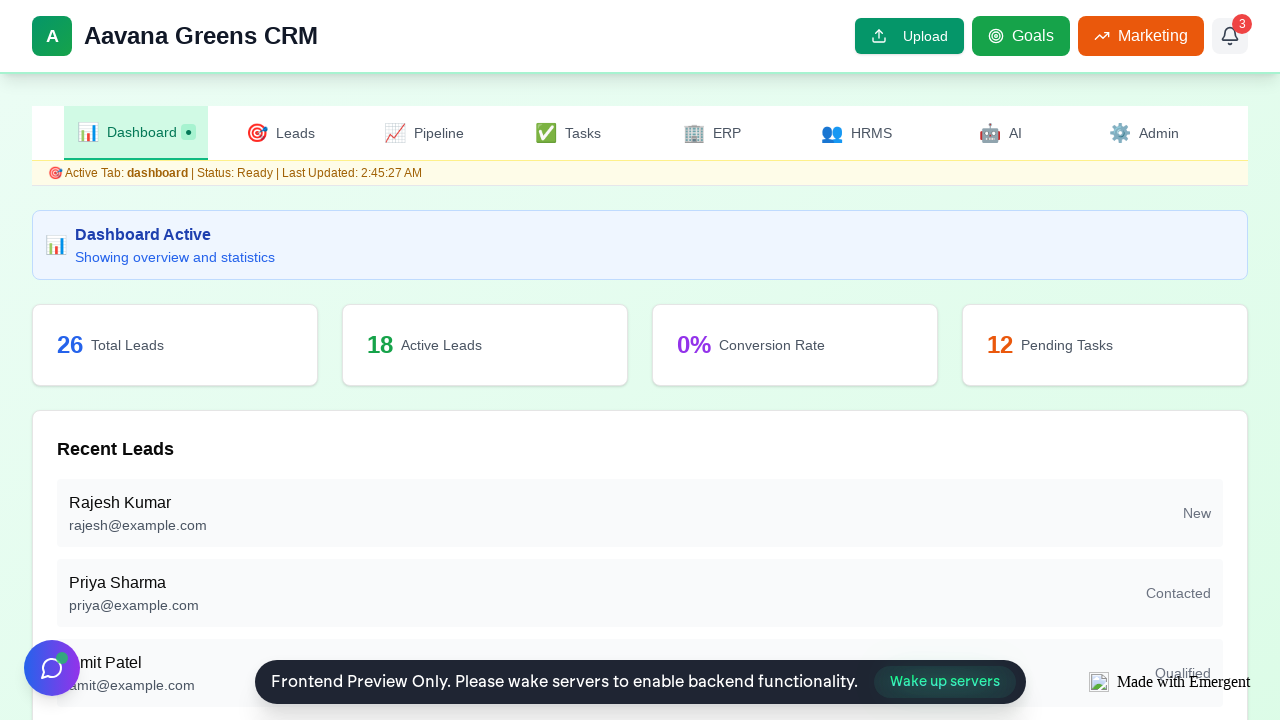